Tests conditional commands on a demo page by checking element visibility, enabled state, and selection state, then interacting with a textarea, buttons, and checkbox accordingly.

Starting URL: https://omayo.blogspot.com/

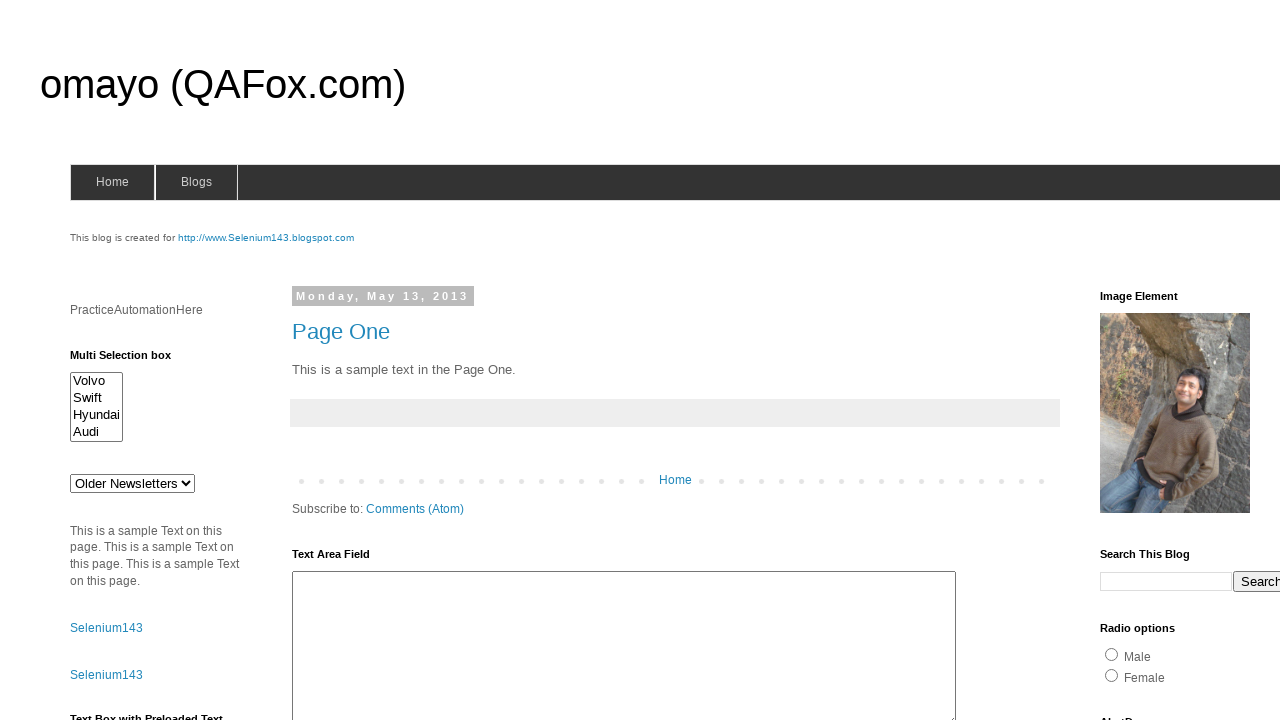

Textarea #ta1 is visible and filled with text on #ta1
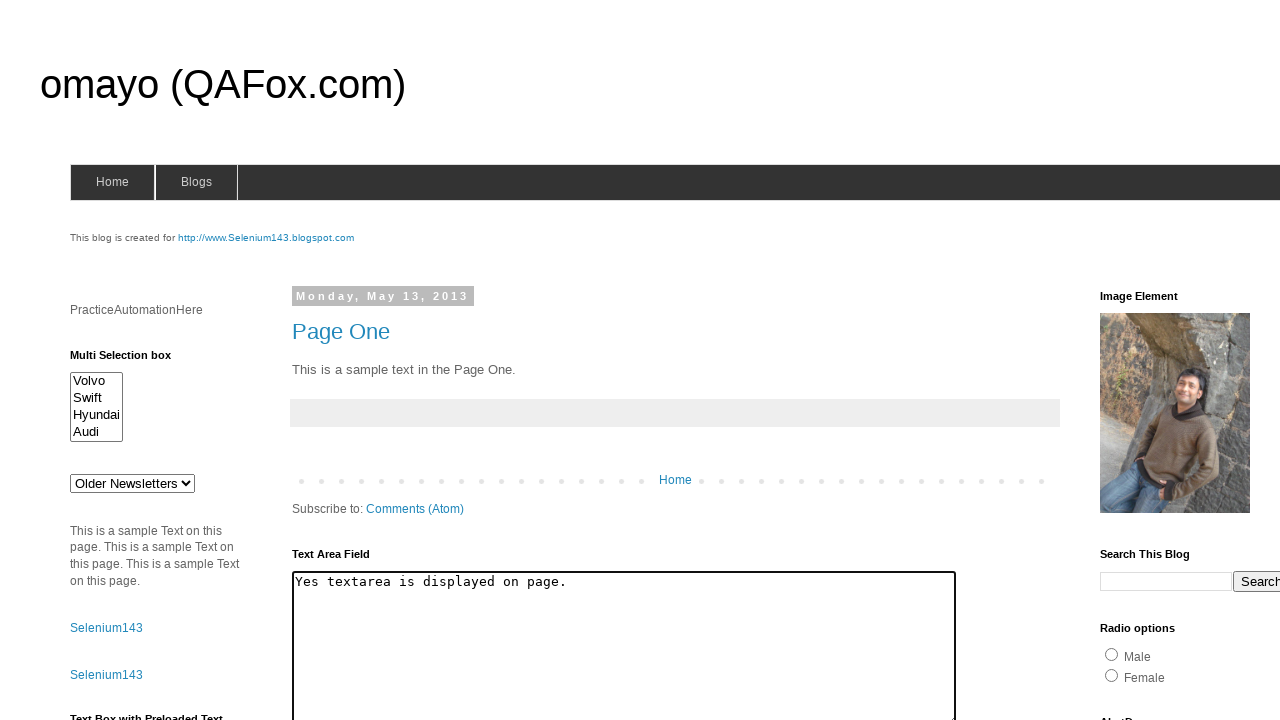

Button #but1 is disabled
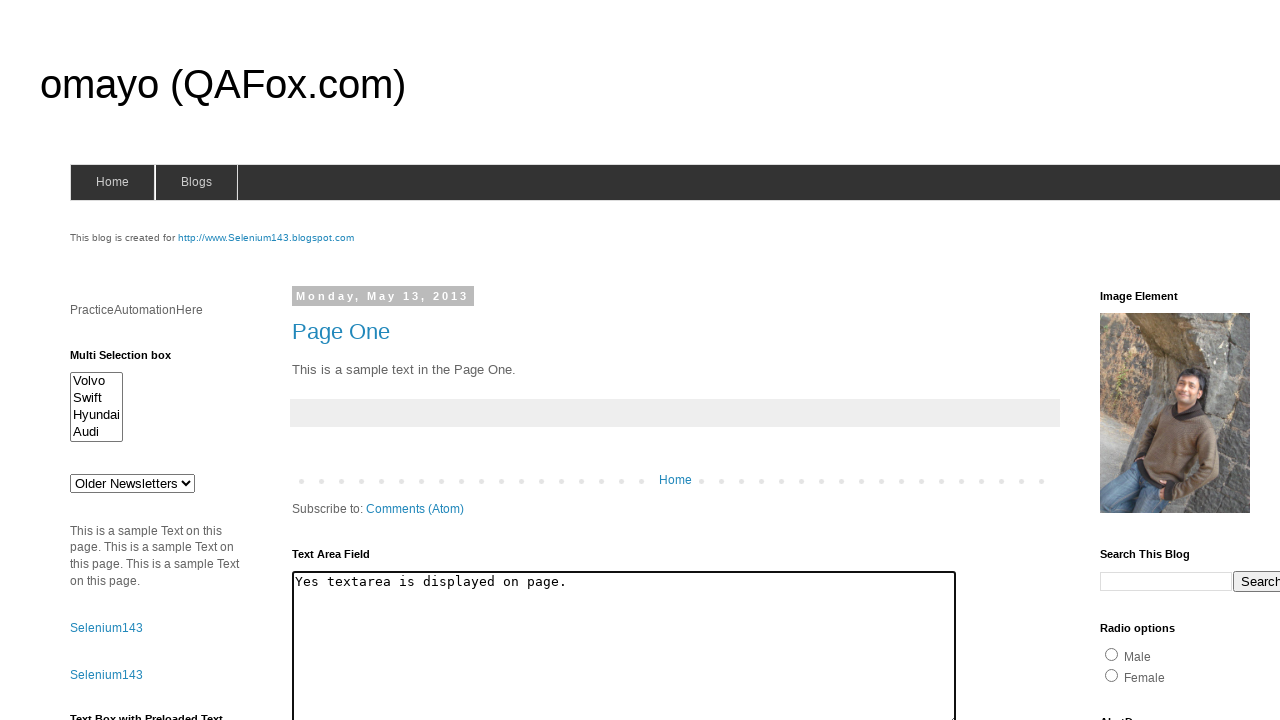

Button #but2 is enabled and clicked at (100, 361) on #but2
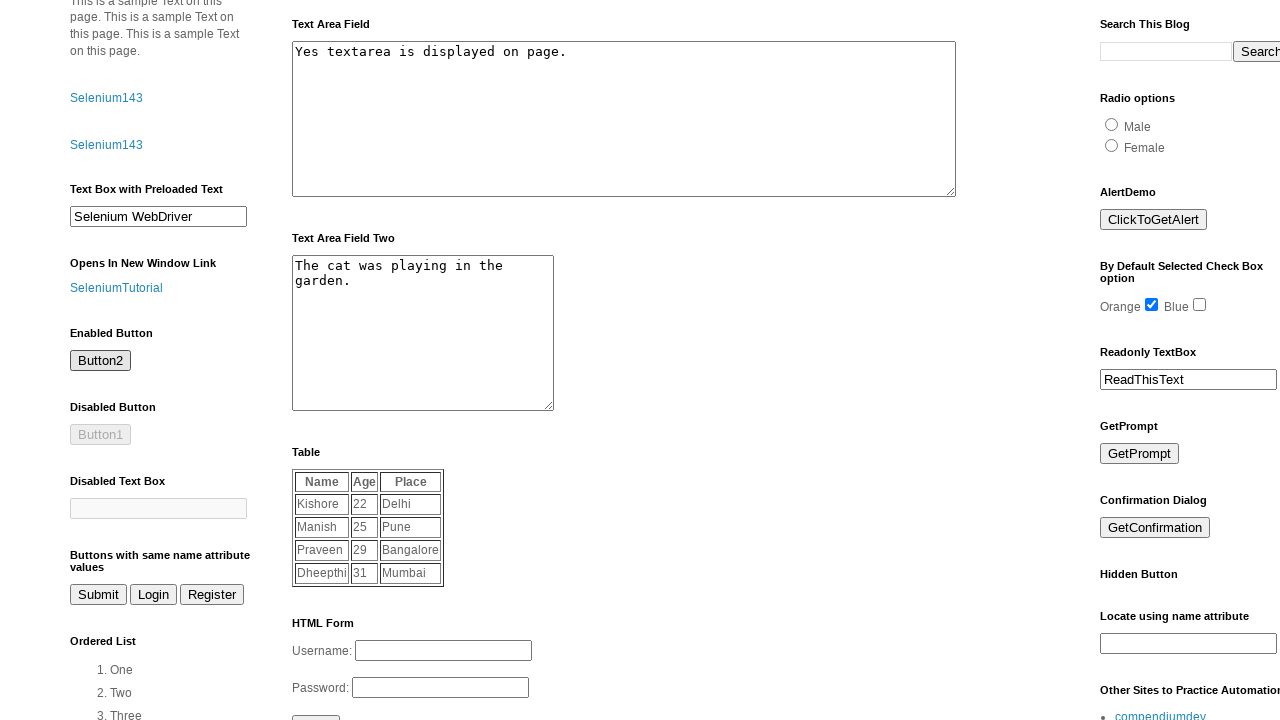

Checkbox #checkbox2 clicked to toggle selection state at (1200, 305) on #checkbox2
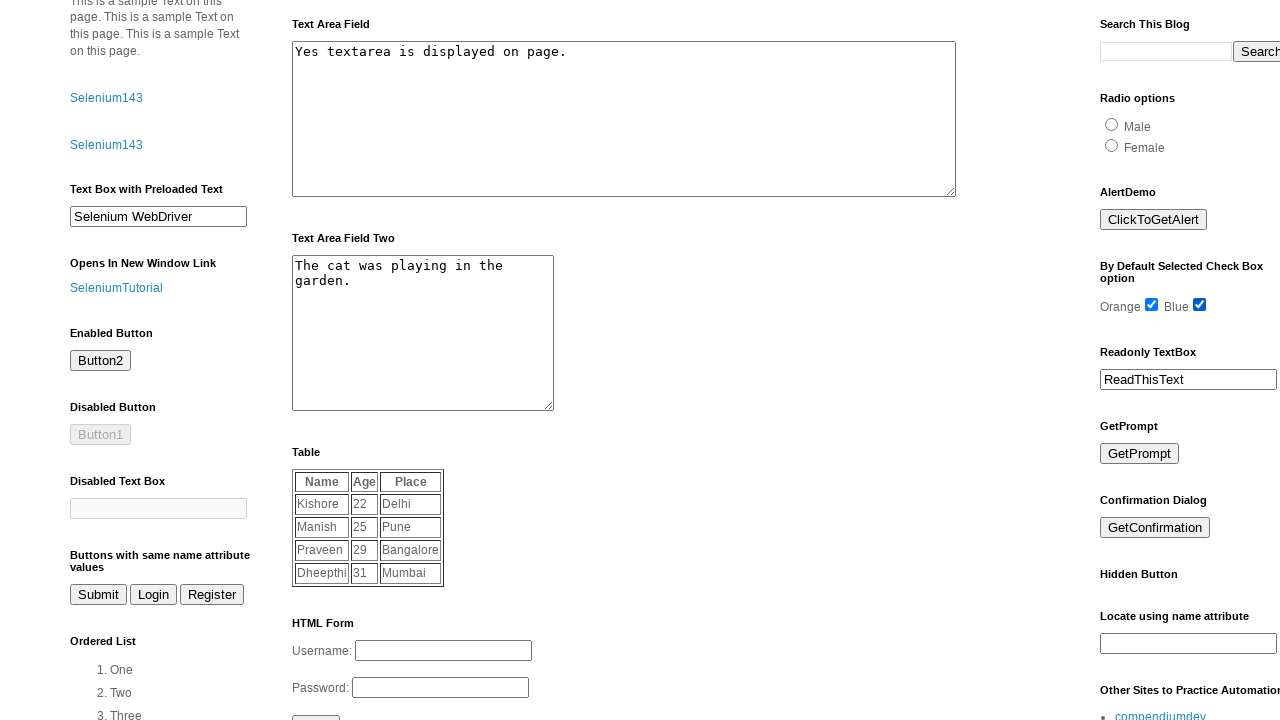

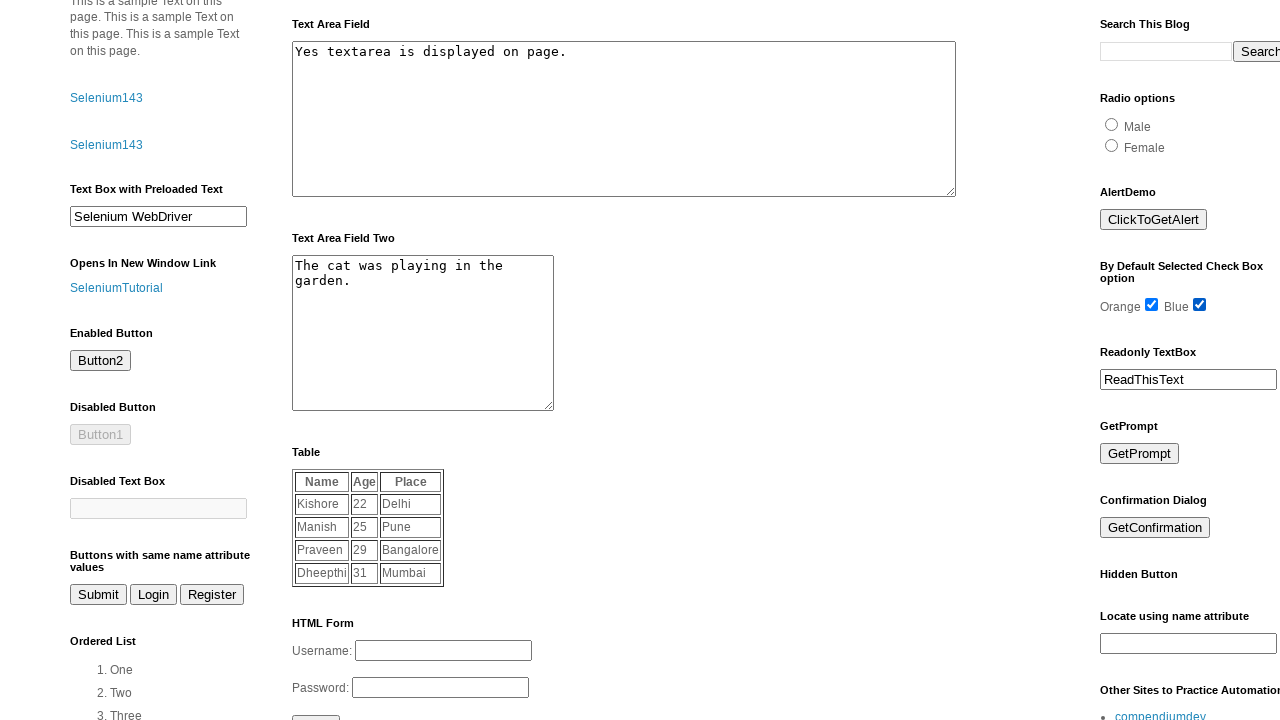